Navigates to a user's stats page and waits for the user summary content to load

Starting URL: https://acquire.tlstyer.com/stats/?username=bhollan

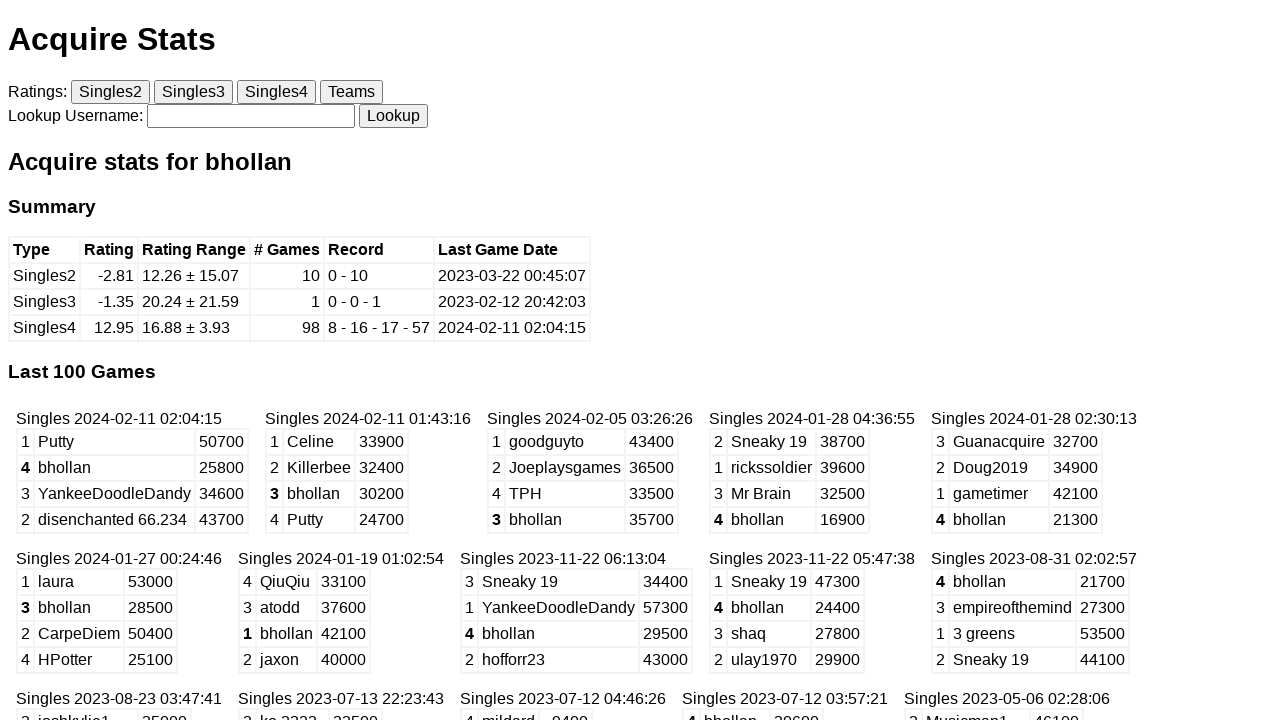

Navigated to user stats page for bhollan
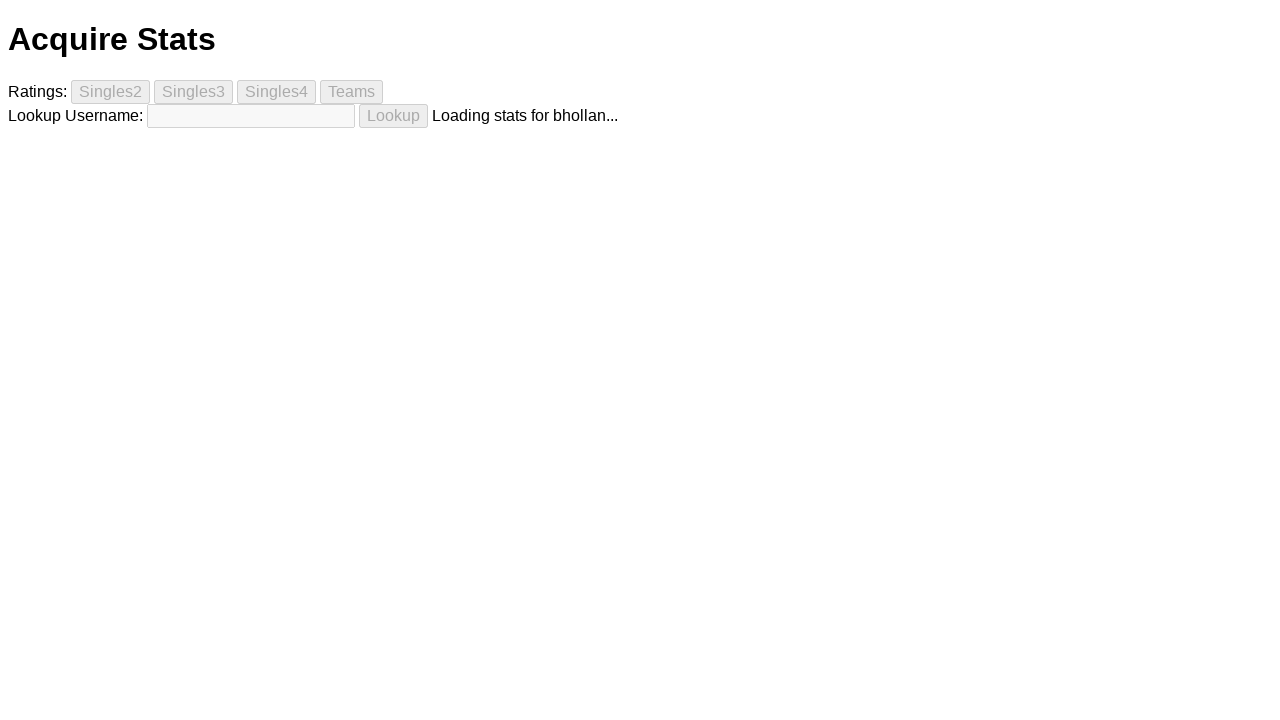

User summary content loaded with ± symbol
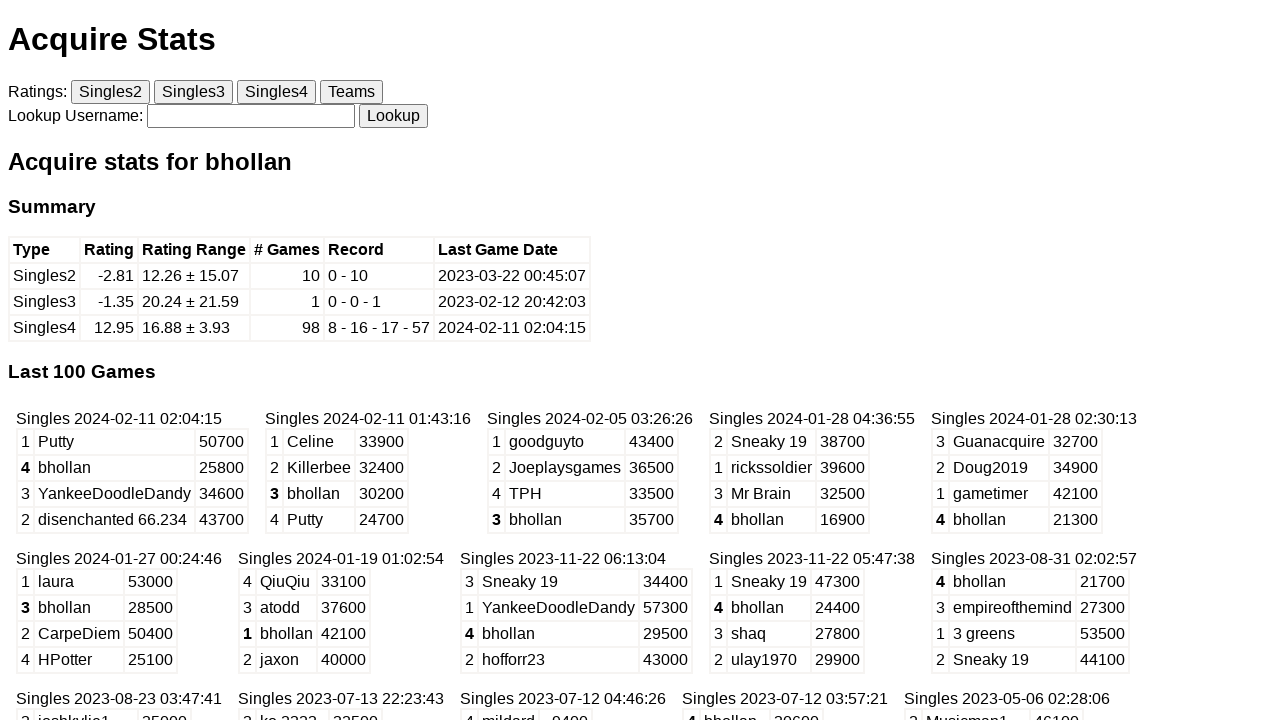

User summary element confirmed to be present
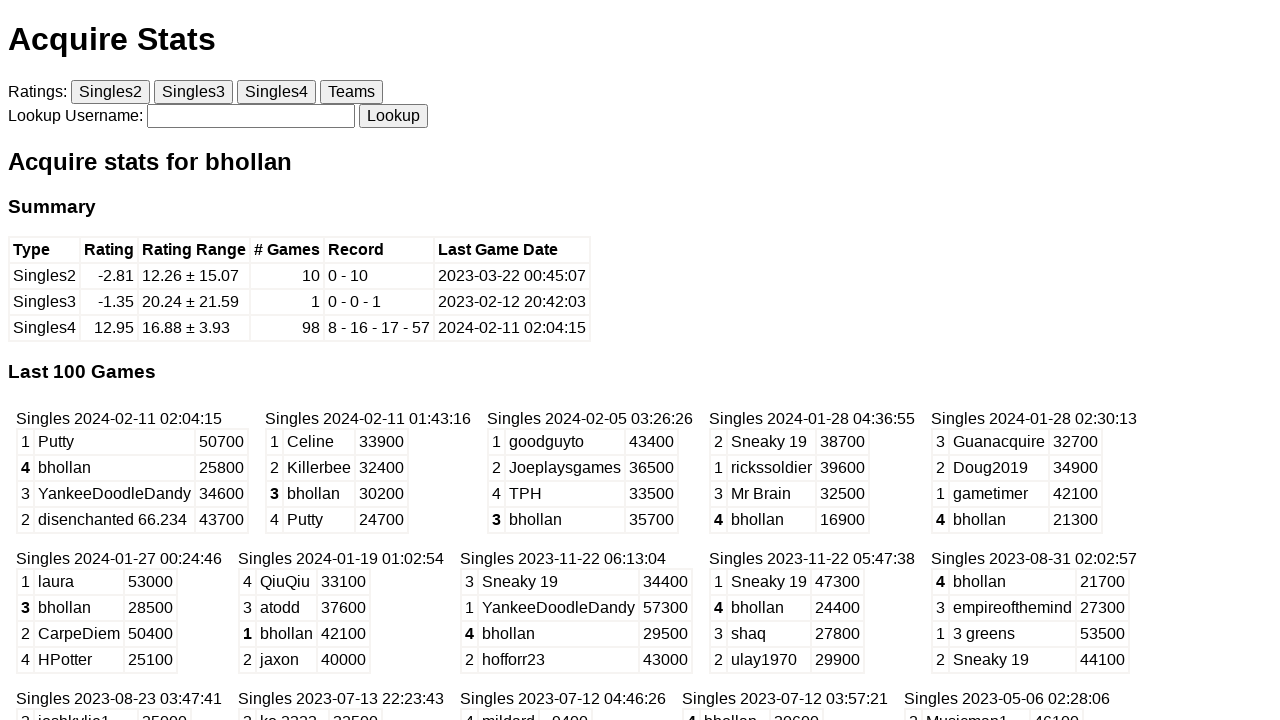

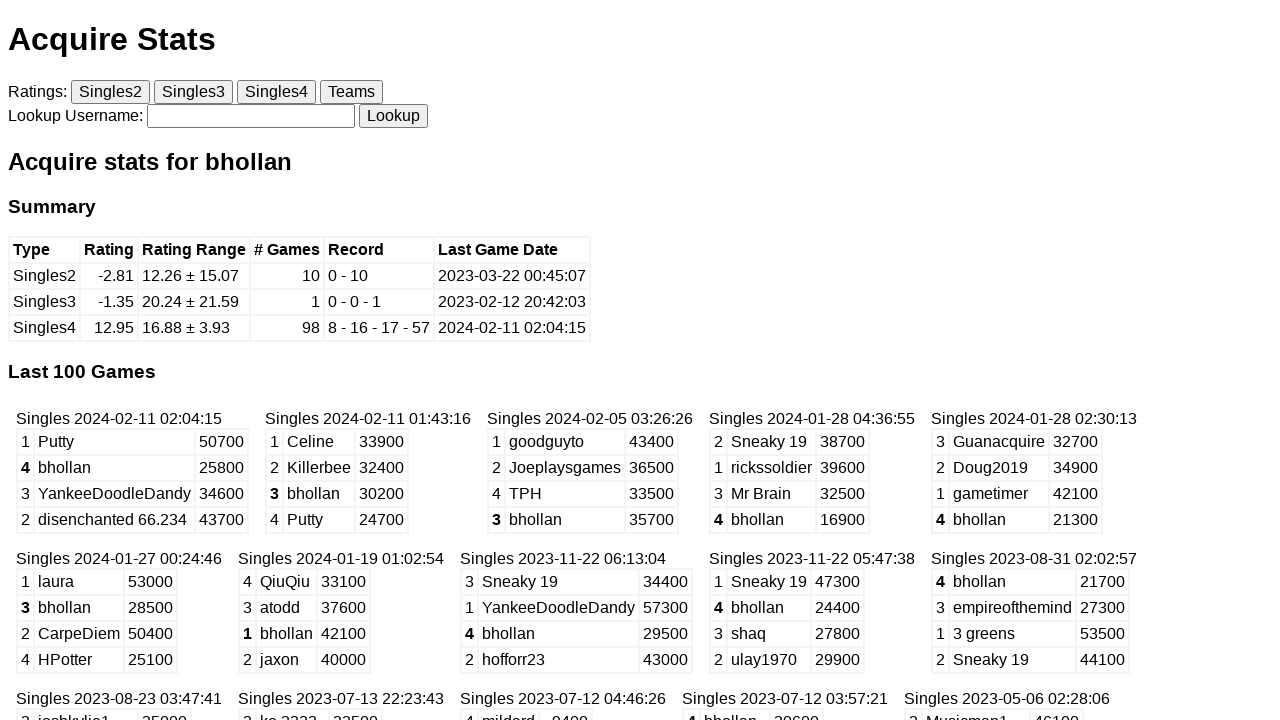